Tests renting a cat by entering cat ID 1 and clicking Rent, then verifying the listing shows 'Rented out' and success message

Starting URL: https://cs1632.appspot.com/

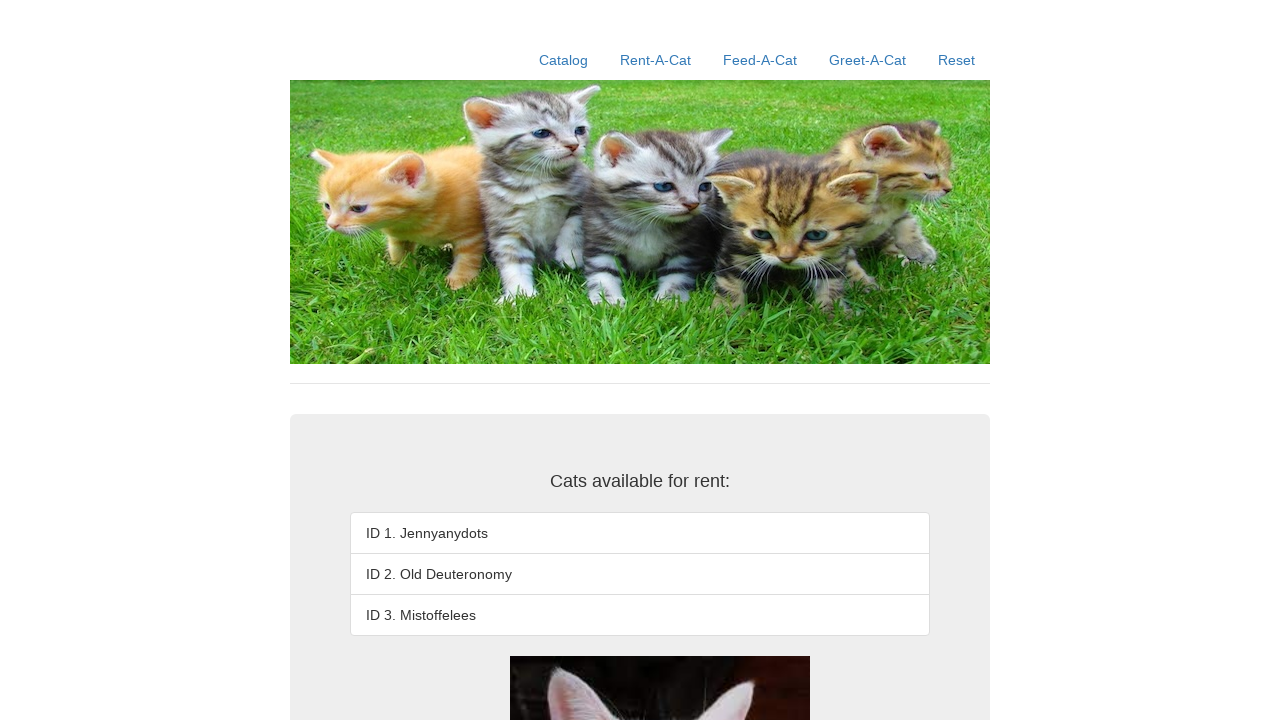

Set cookies to initial state (all cats marked as not rented)
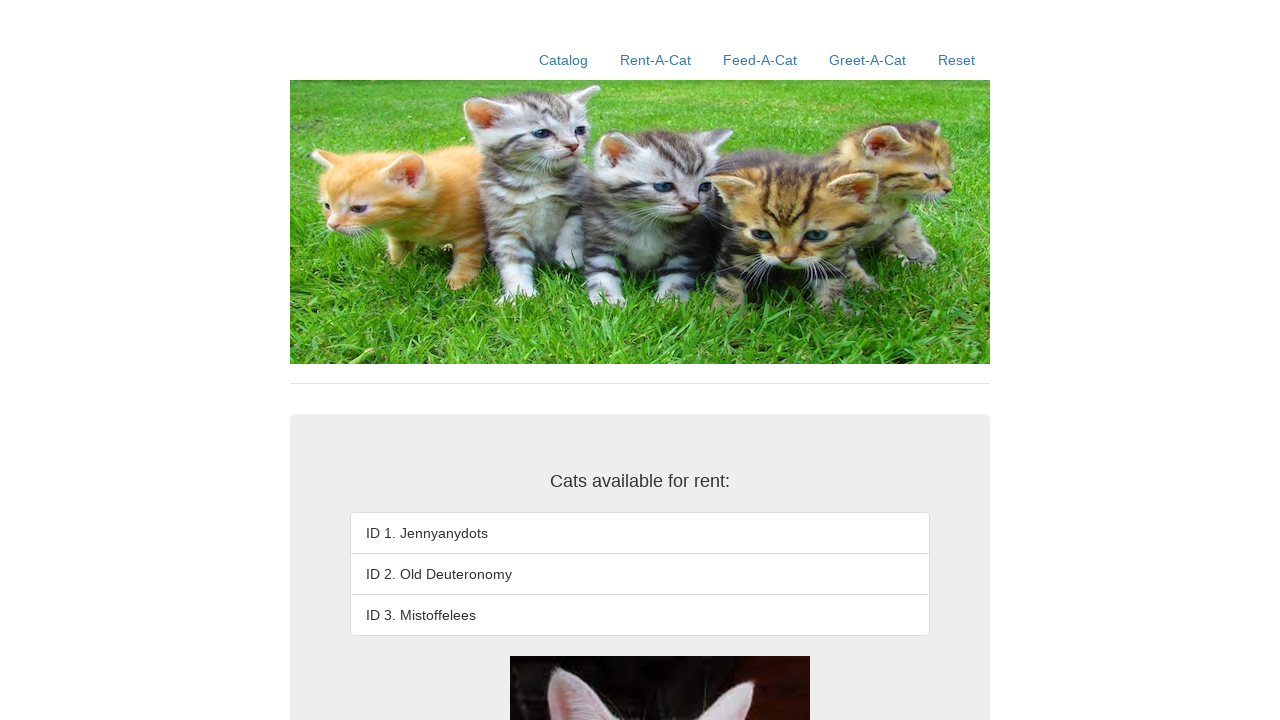

Clicked on Rent-A-Cat link at (656, 60) on text=Rent-A-Cat
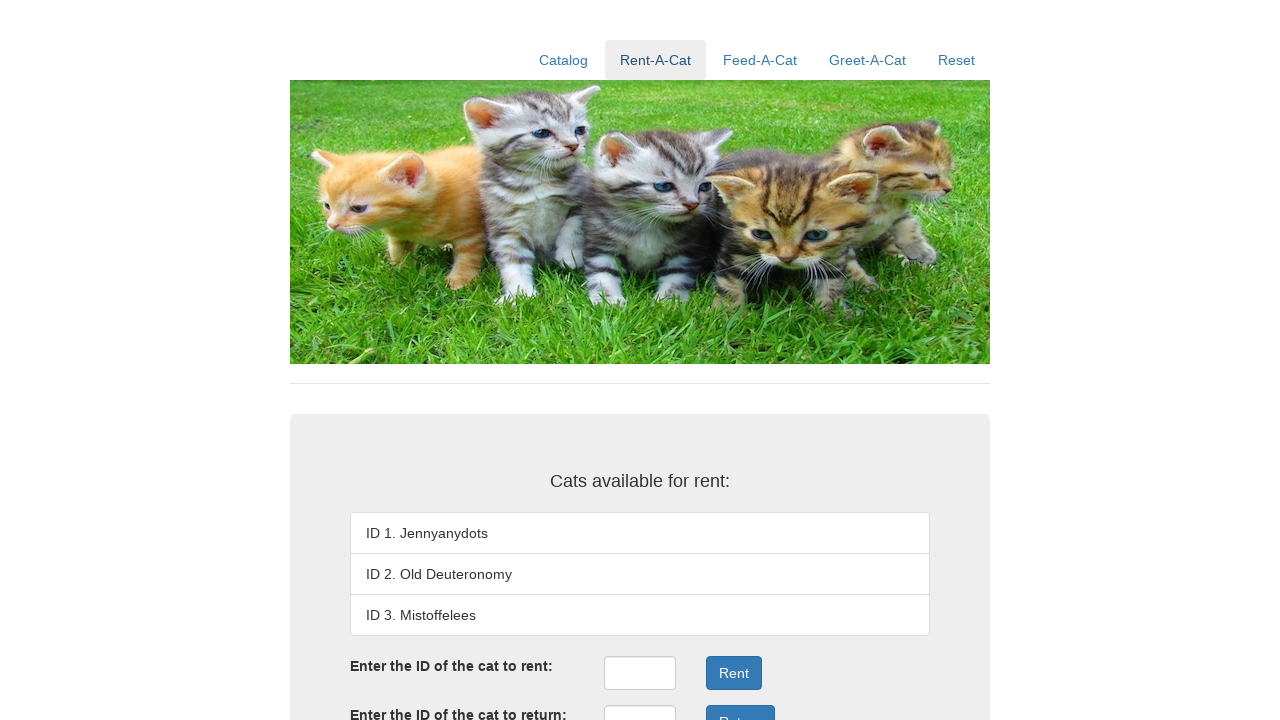

Clicked on rent ID input field at (640, 673) on #rentID
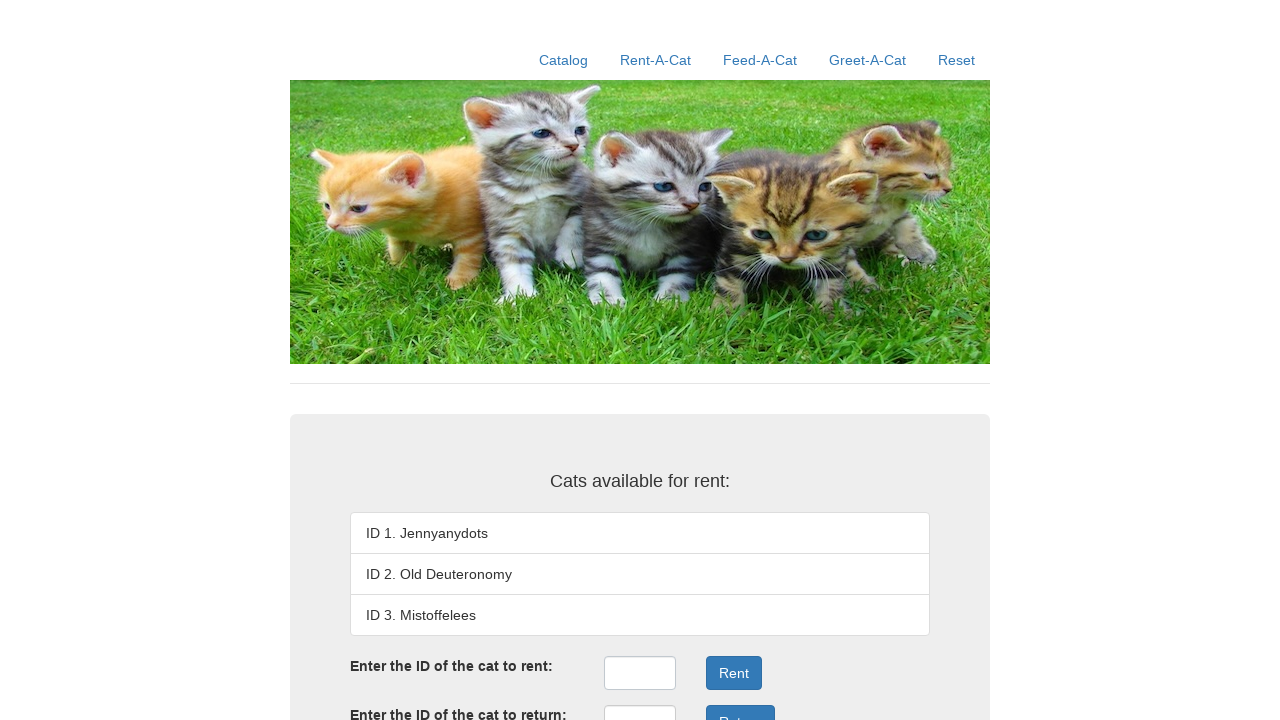

Entered cat ID '1' in rent ID field on #rentID
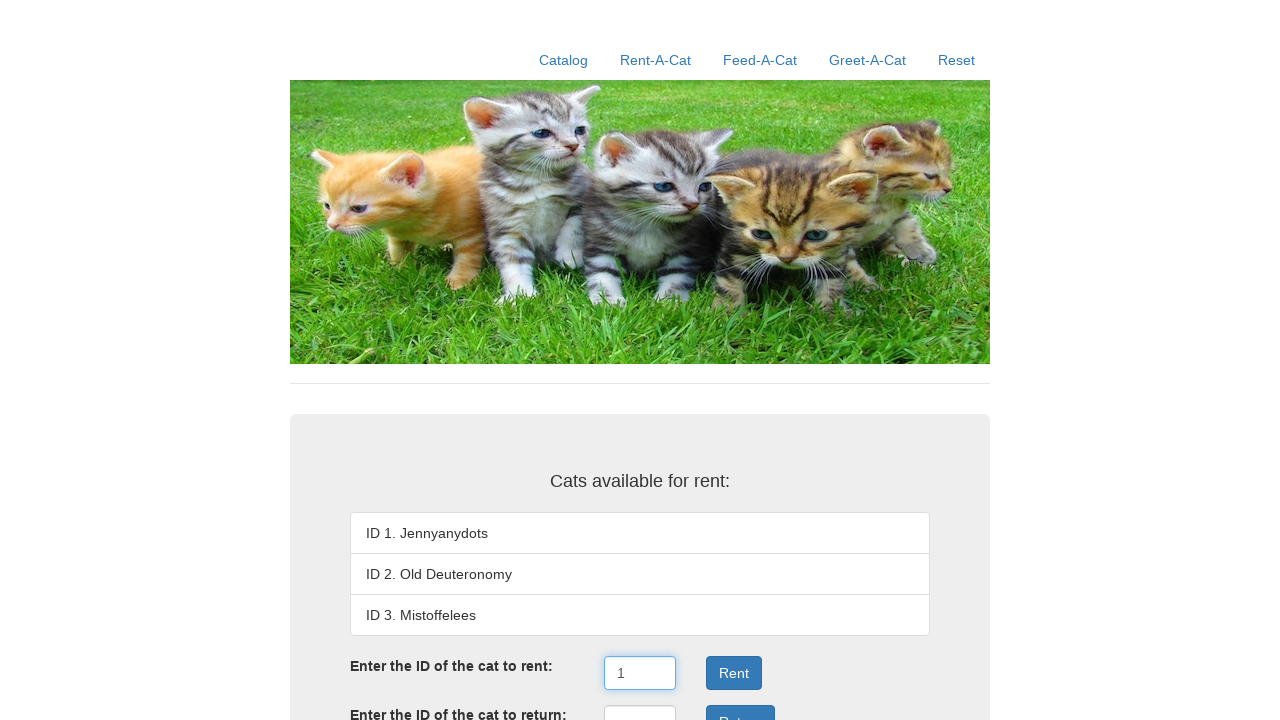

Clicked Rent button to rent cat ID 1 at (734, 673) on .form-group:nth-child(3) .btn
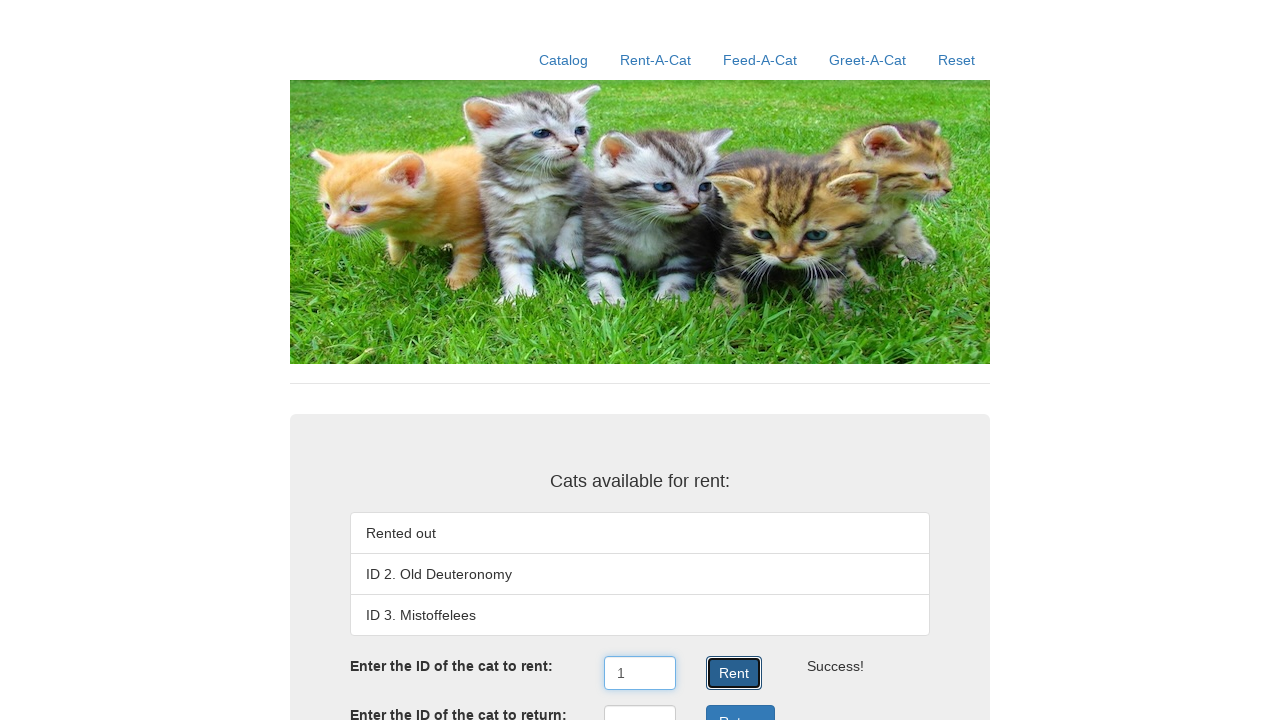

Rental result message appeared
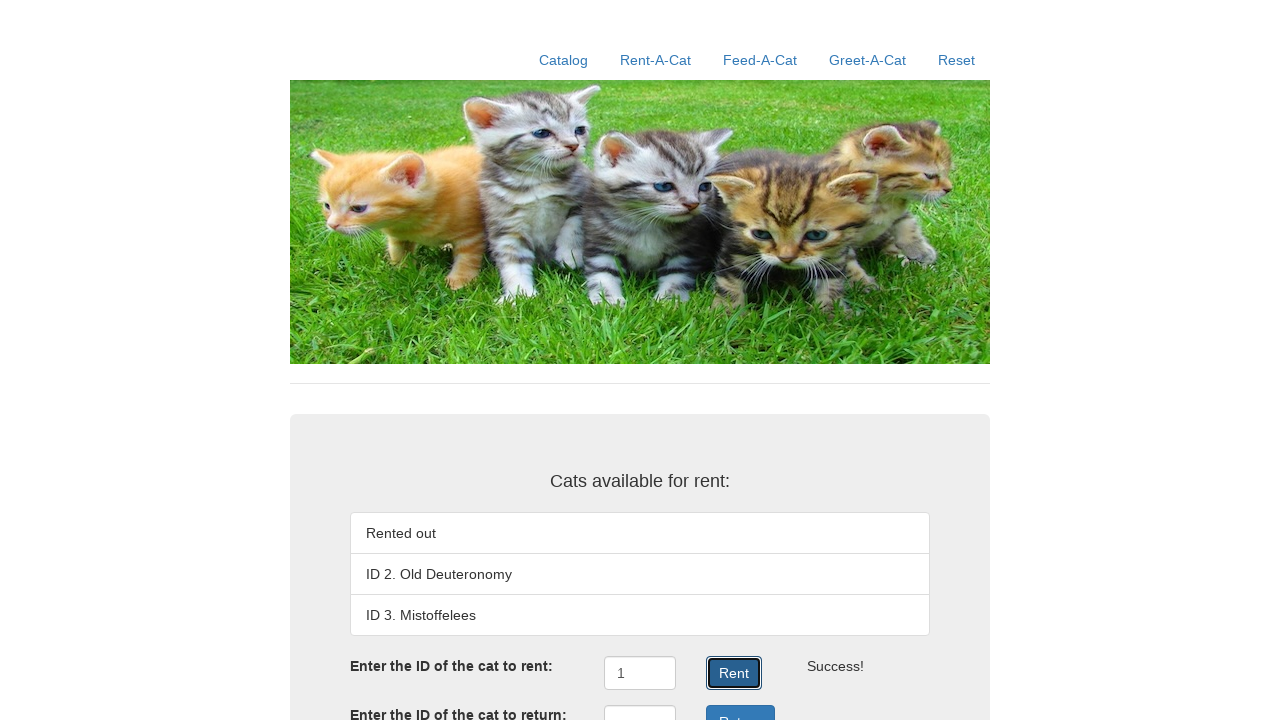

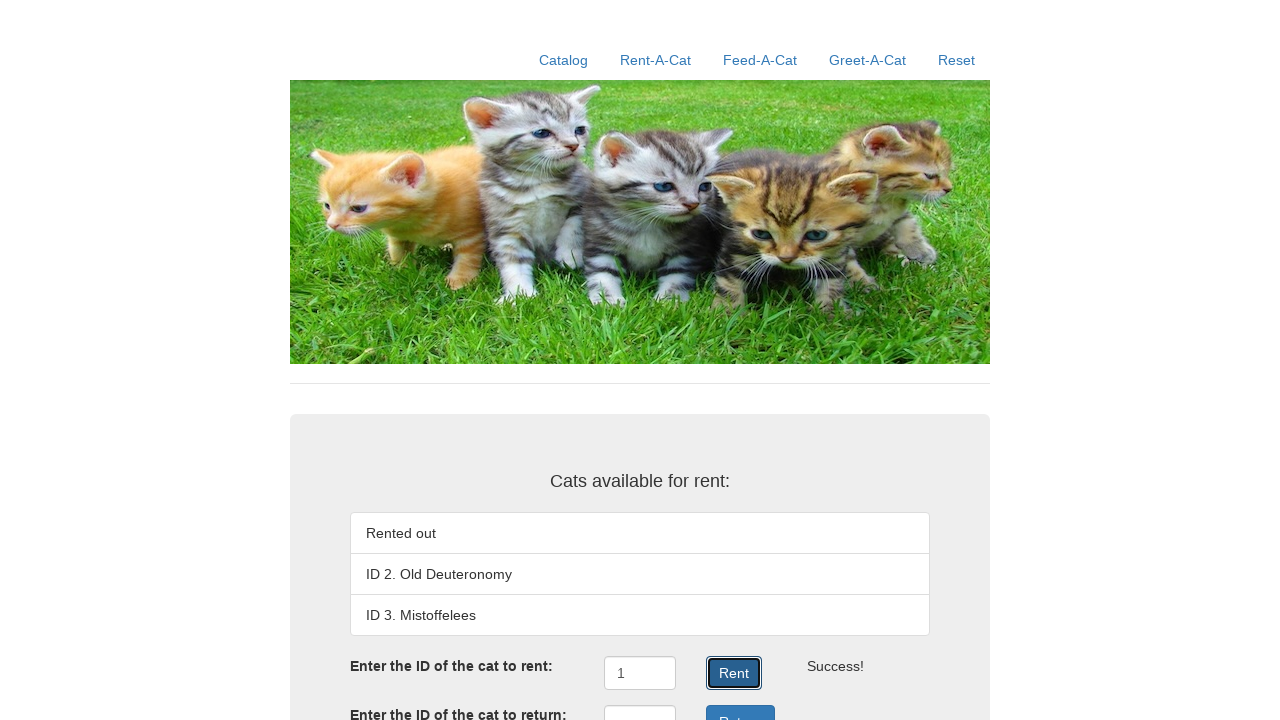